Tests JavaScript confirm dialog by clicking the second button and dismissing the alert

Starting URL: https://the-internet.herokuapp.com/javascript_alerts

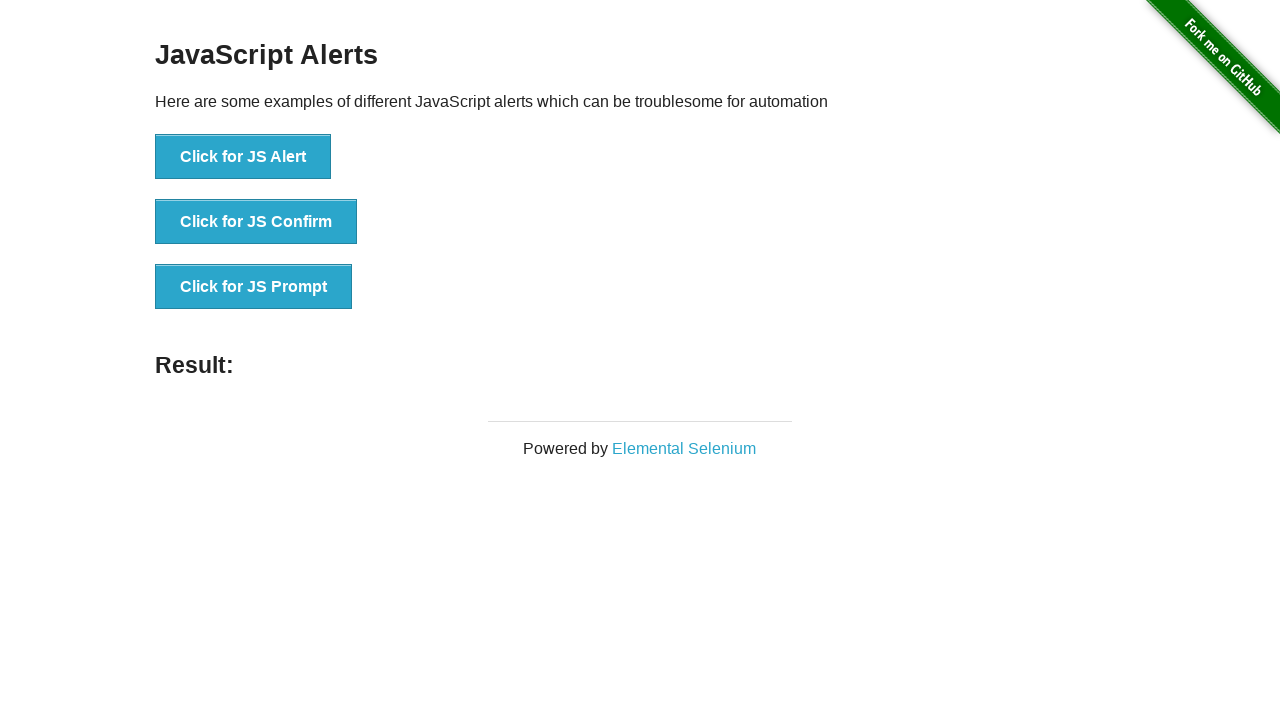

Clicked the 'Click for JS Confirm' button at (256, 222) on text='Click for JS Confirm'
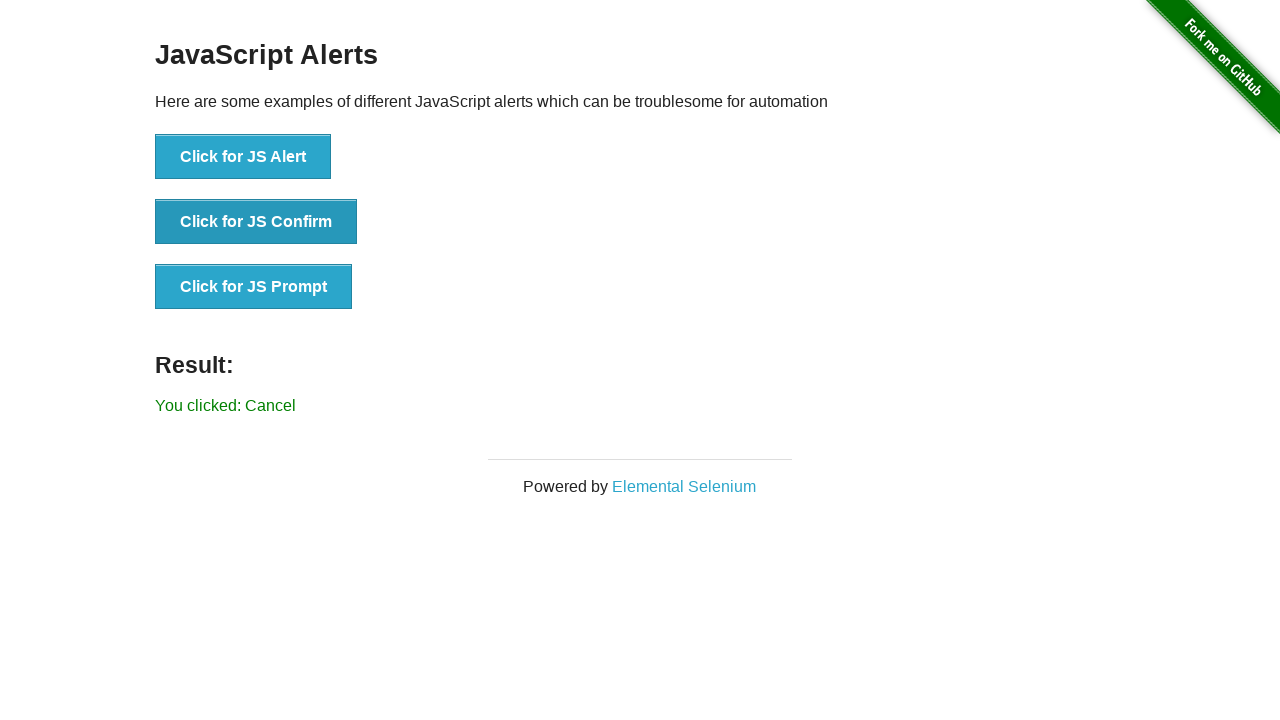

Set up dialog handler to dismiss the confirm dialog
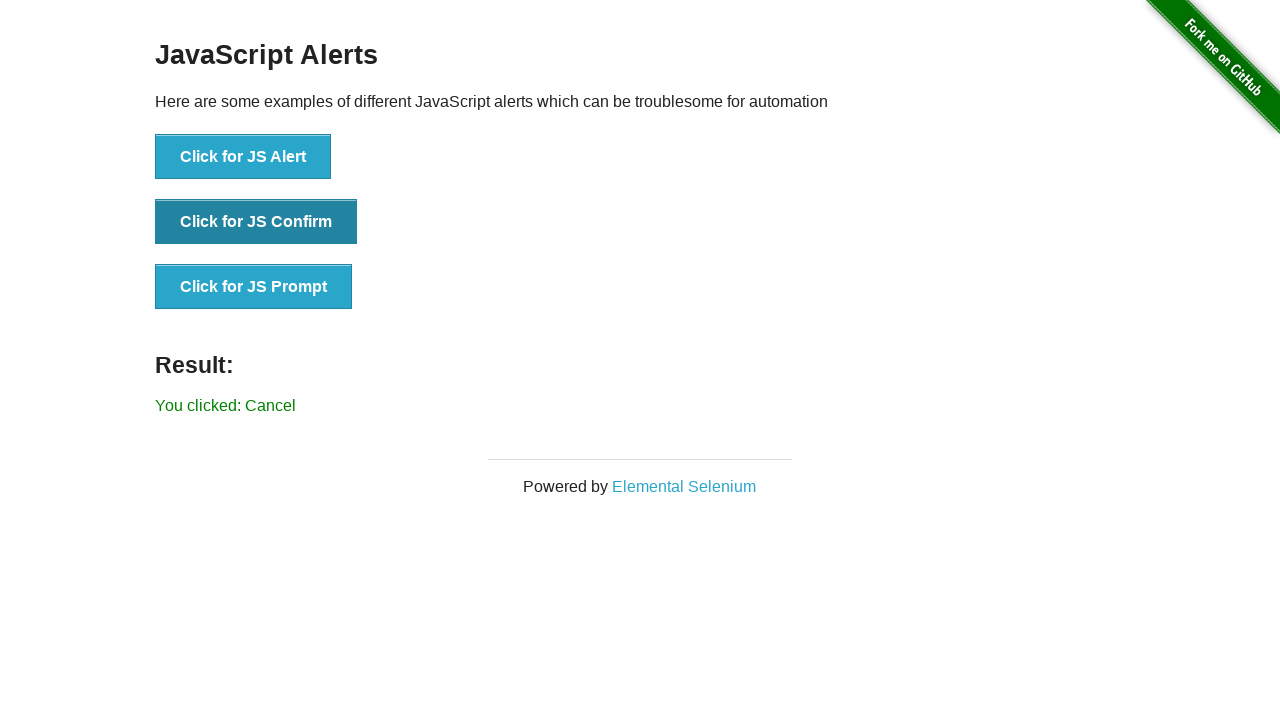

Located the result element
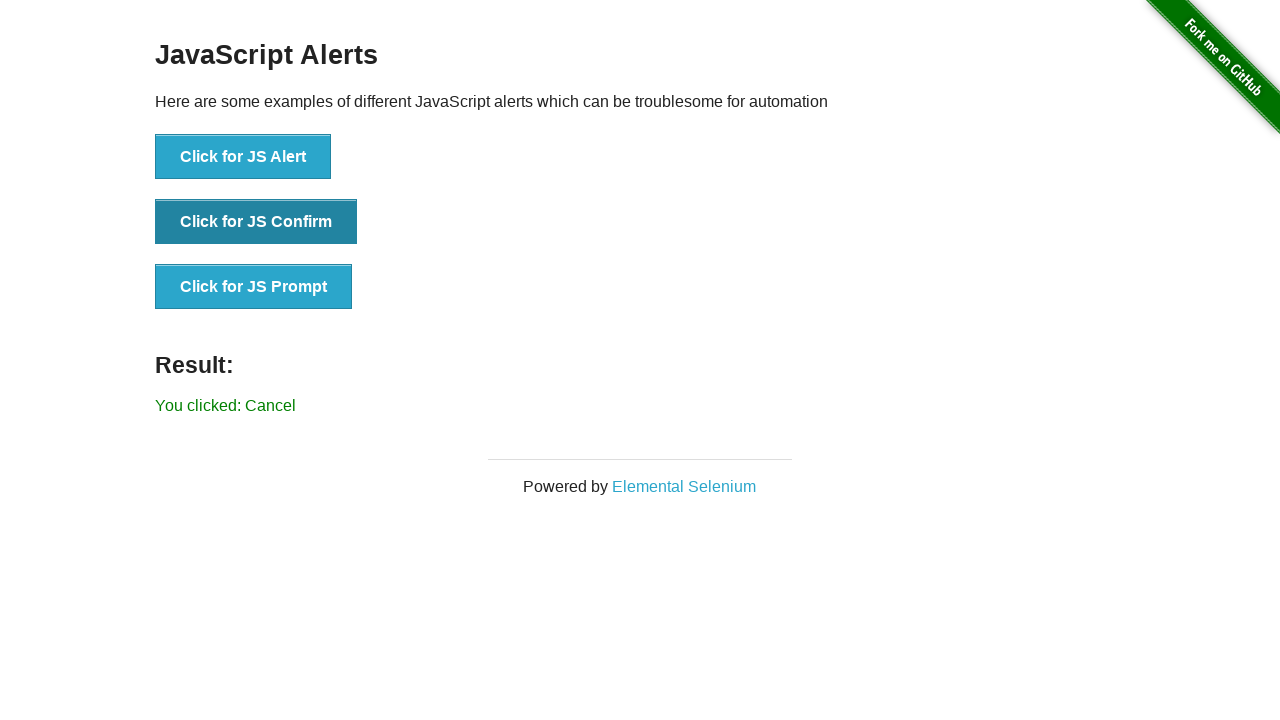

Retrieved result text content
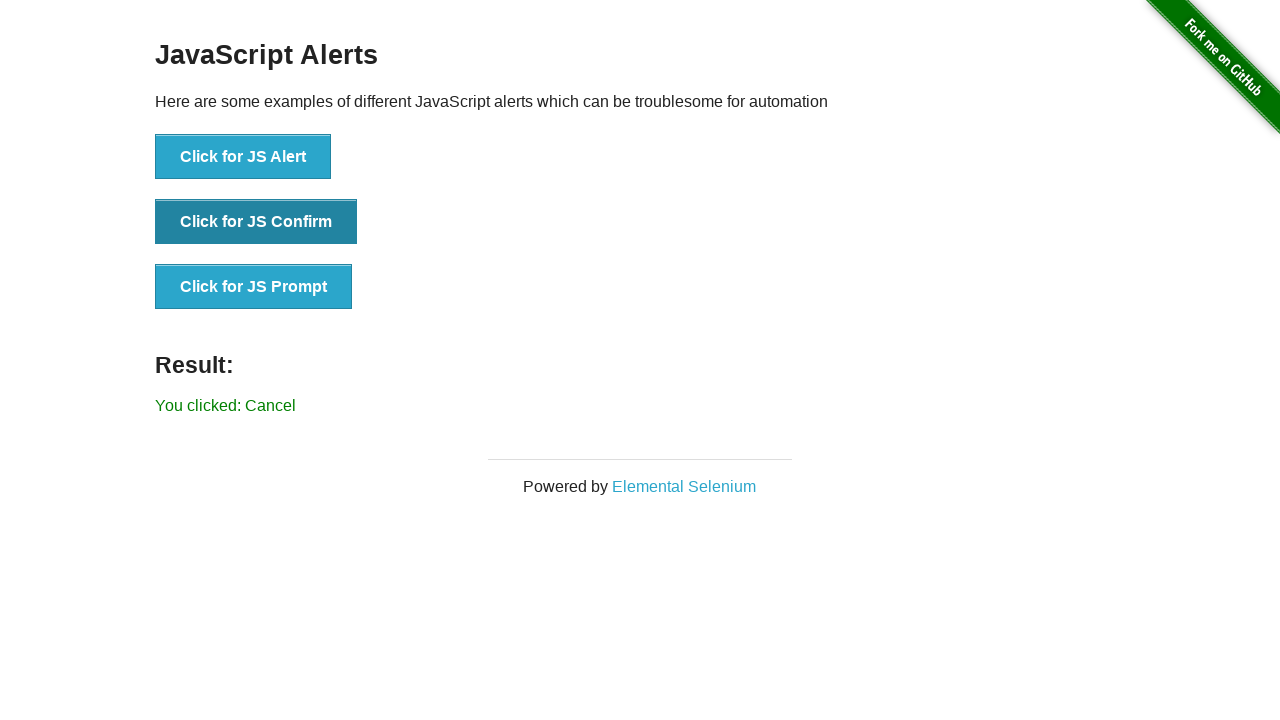

Verified that result message does not contain 'successfully' or is empty
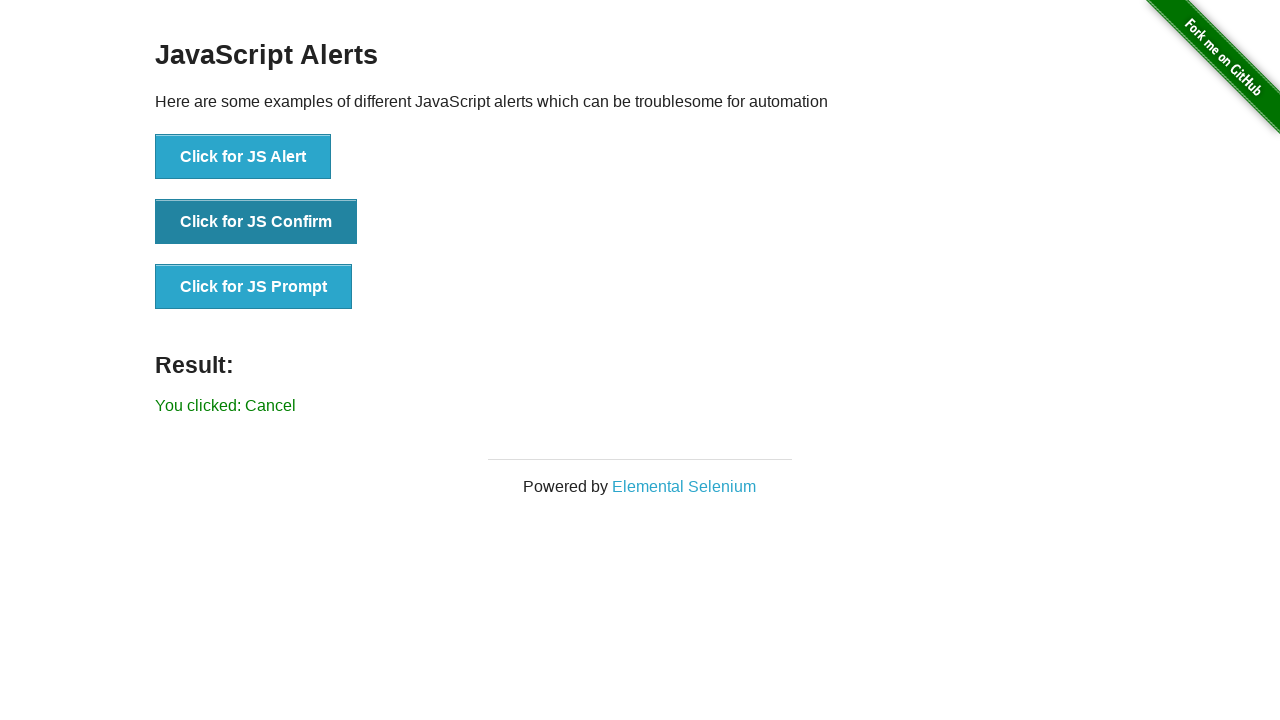

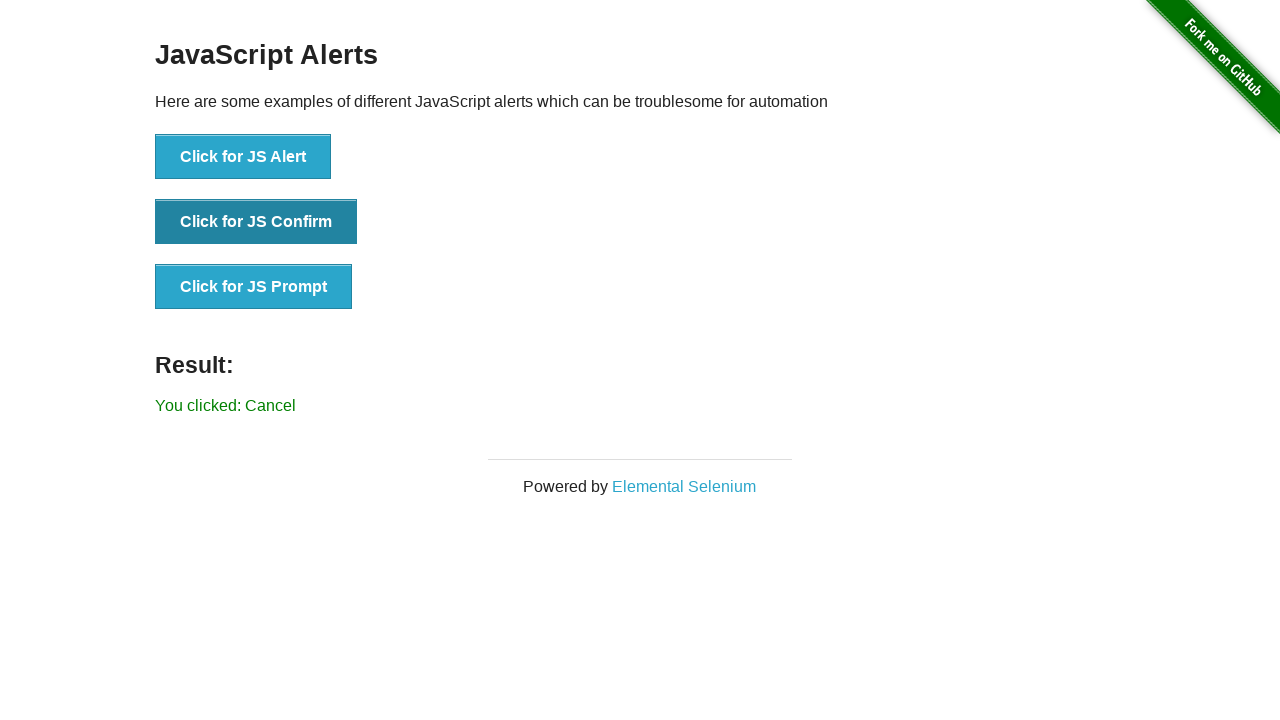